Tests handling of JavaScript confirm dialog by setting up a dialog handler to accept the confirm, clicking the trigger button, and verifying the result

Starting URL: https://practice.cydeo.com/javascript_alerts

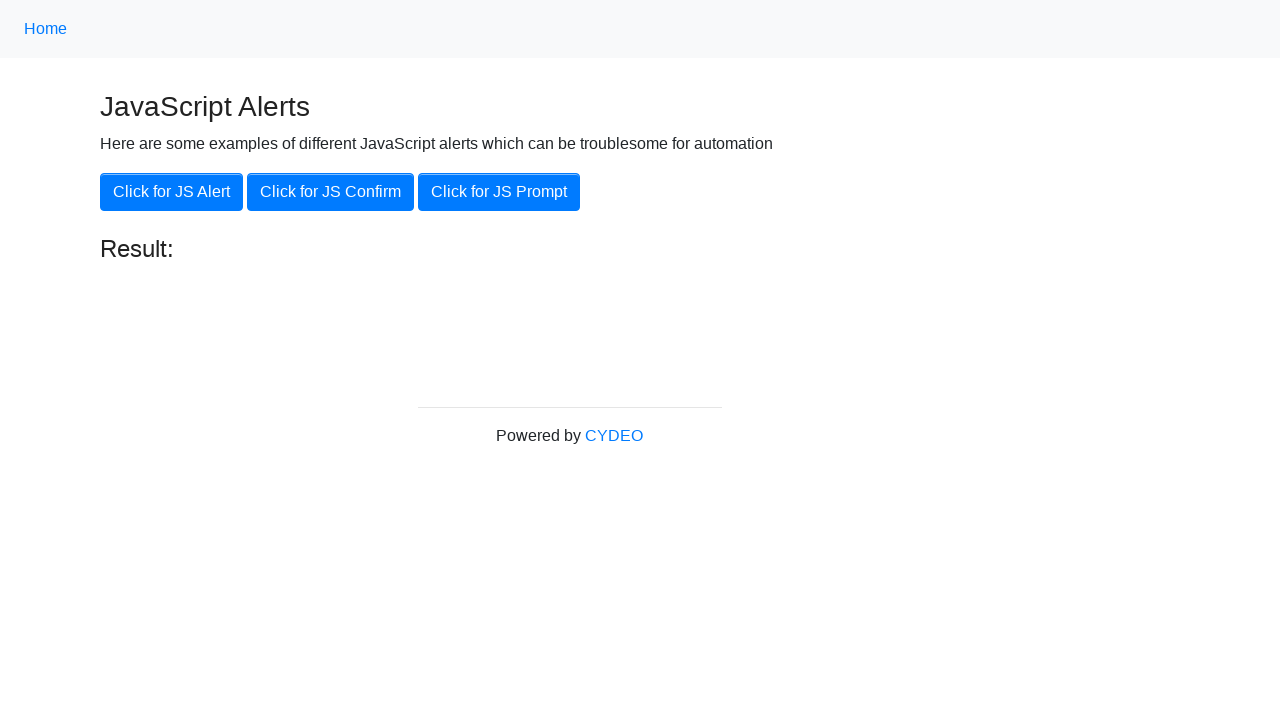

Set up dialog handler to accept confirm dialogs
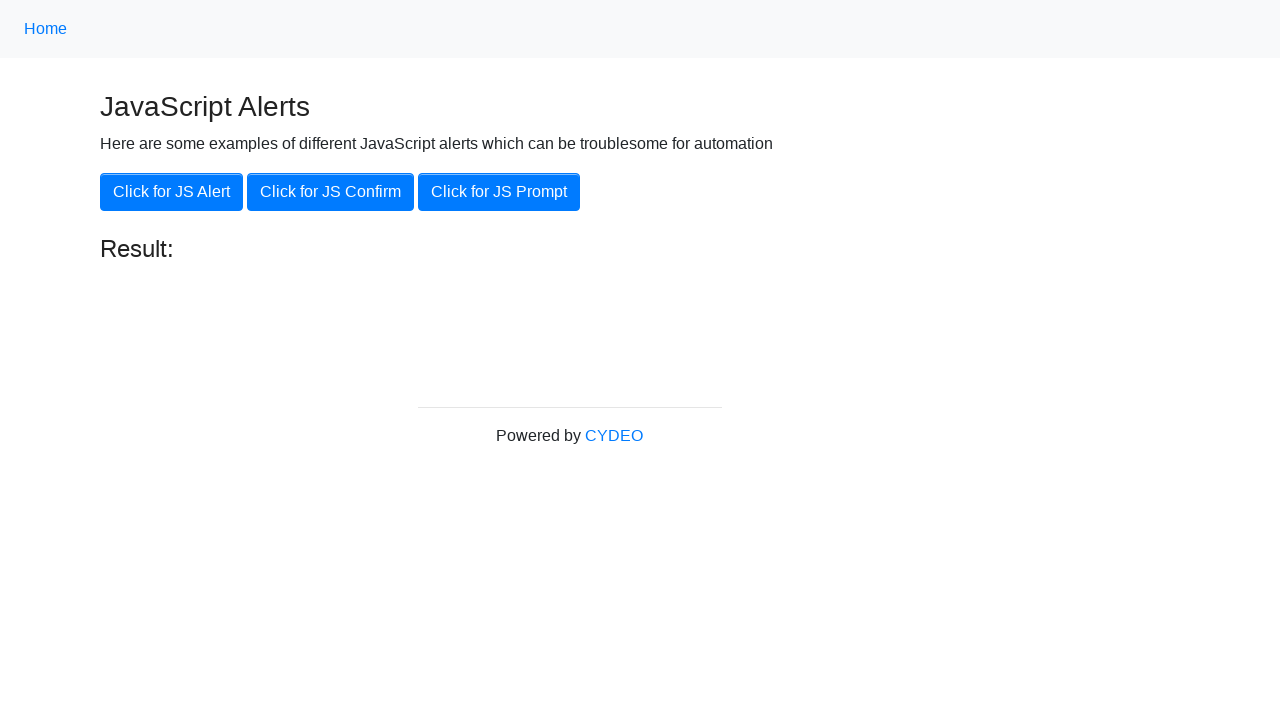

Clicked button to trigger JavaScript confirm dialog at (330, 192) on xpath=//button[@onclick='jsConfirm()']
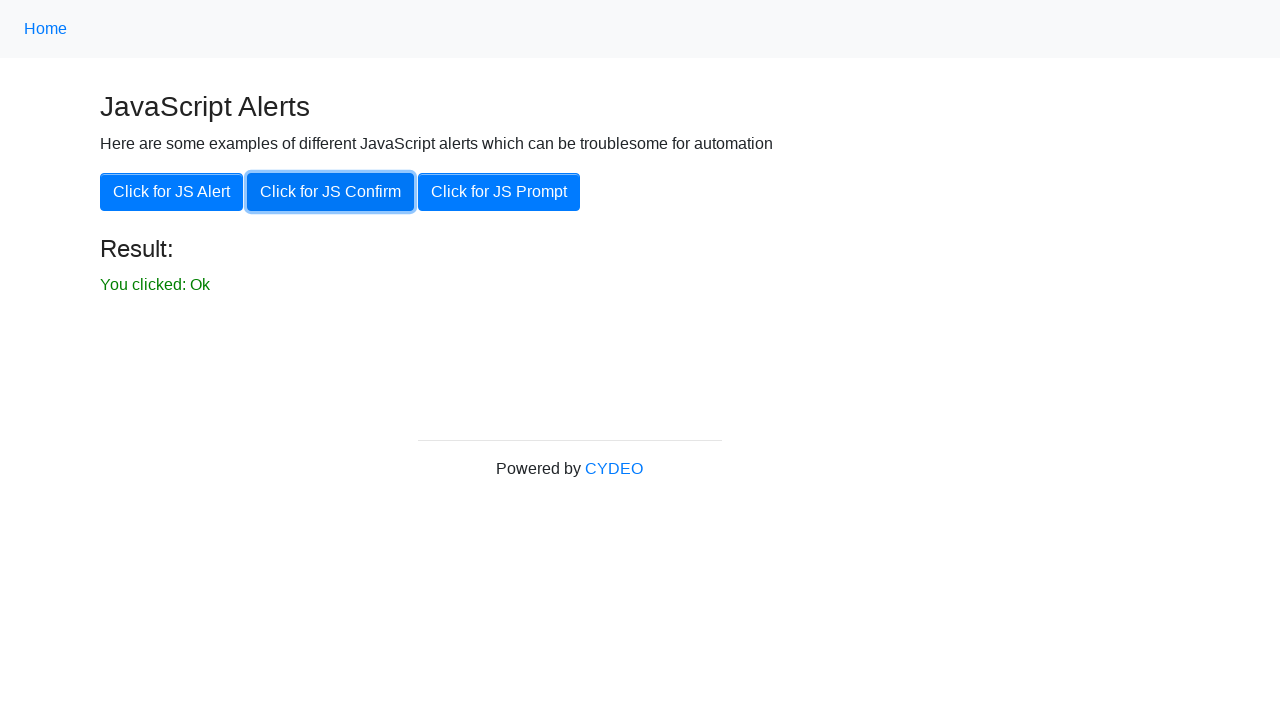

Verified result message shows 'You clicked: Ok'
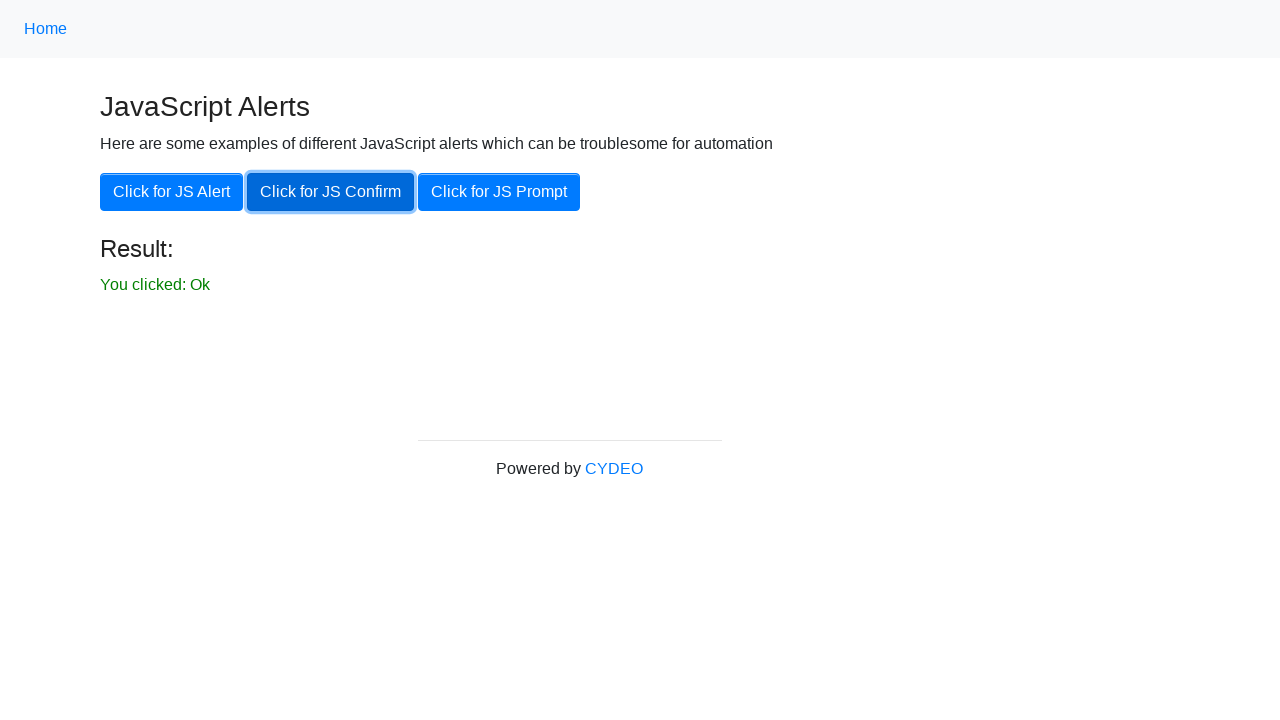

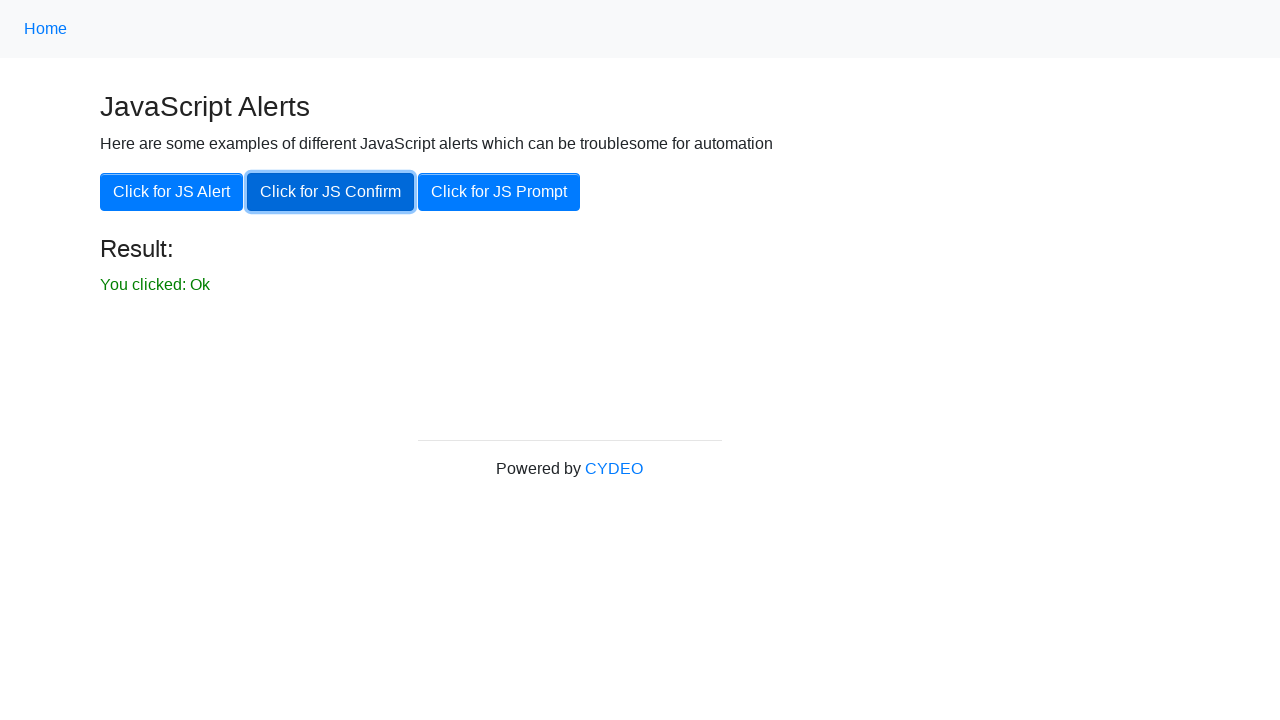